Validates that the red alert button is displayed on the page

Starting URL: https://the-internet.herokuapp.com/challenging_dom

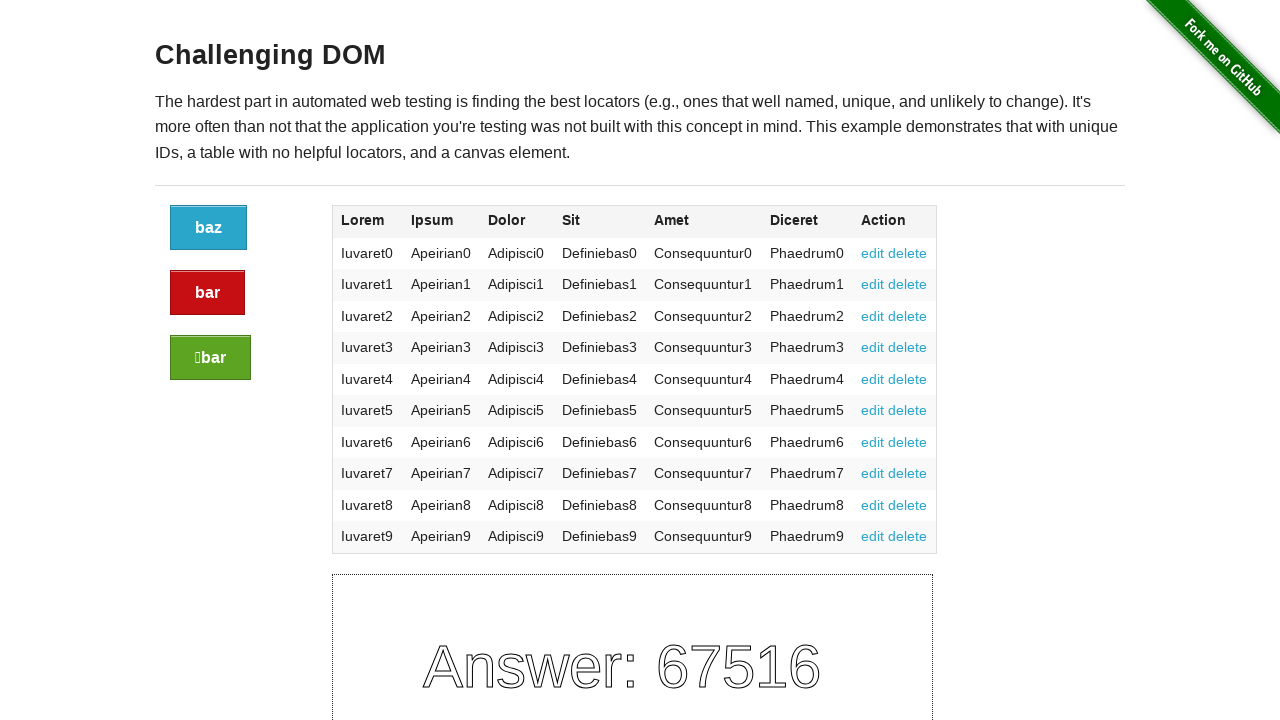

Navigated to challenging DOM page
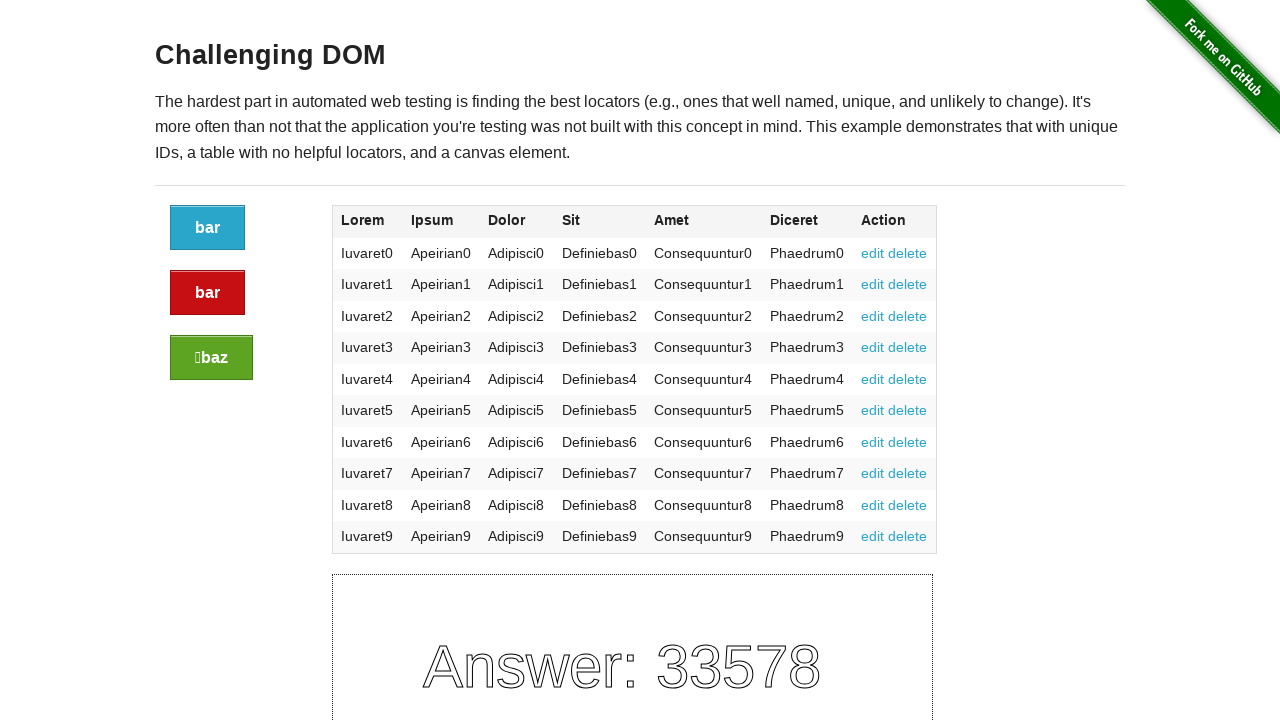

Located red alert button element
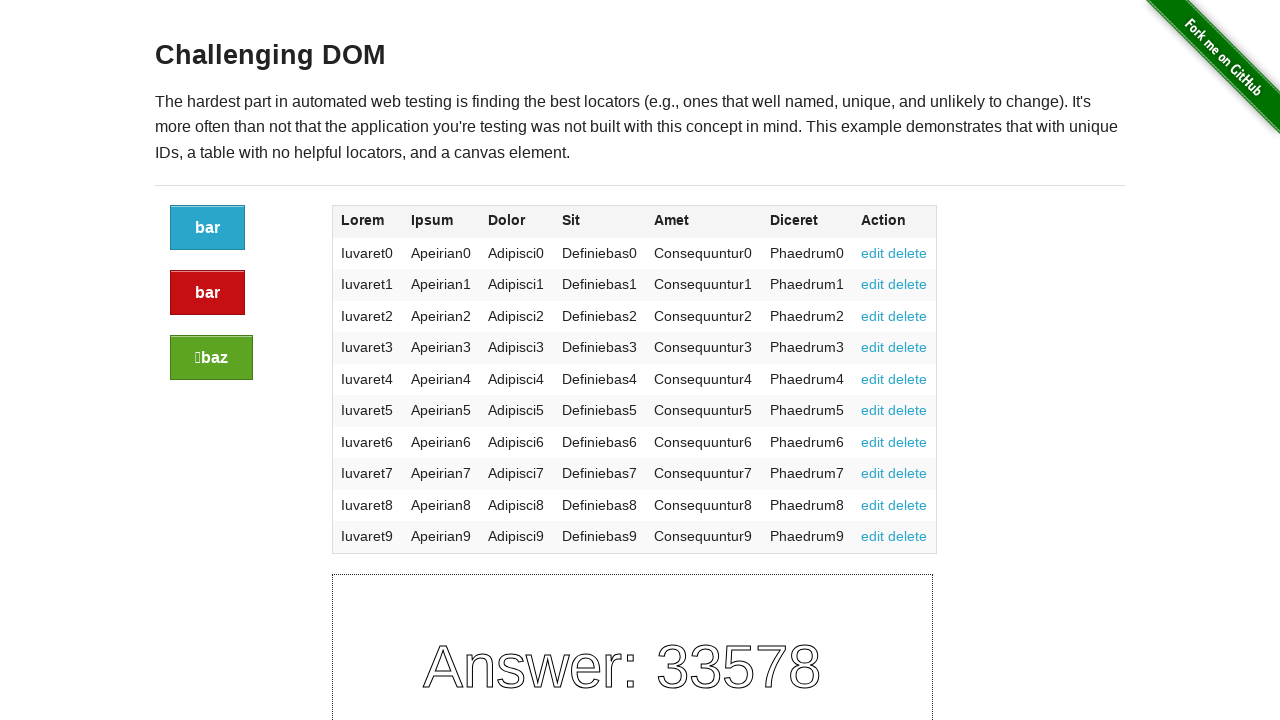

Verified red alert button is visible
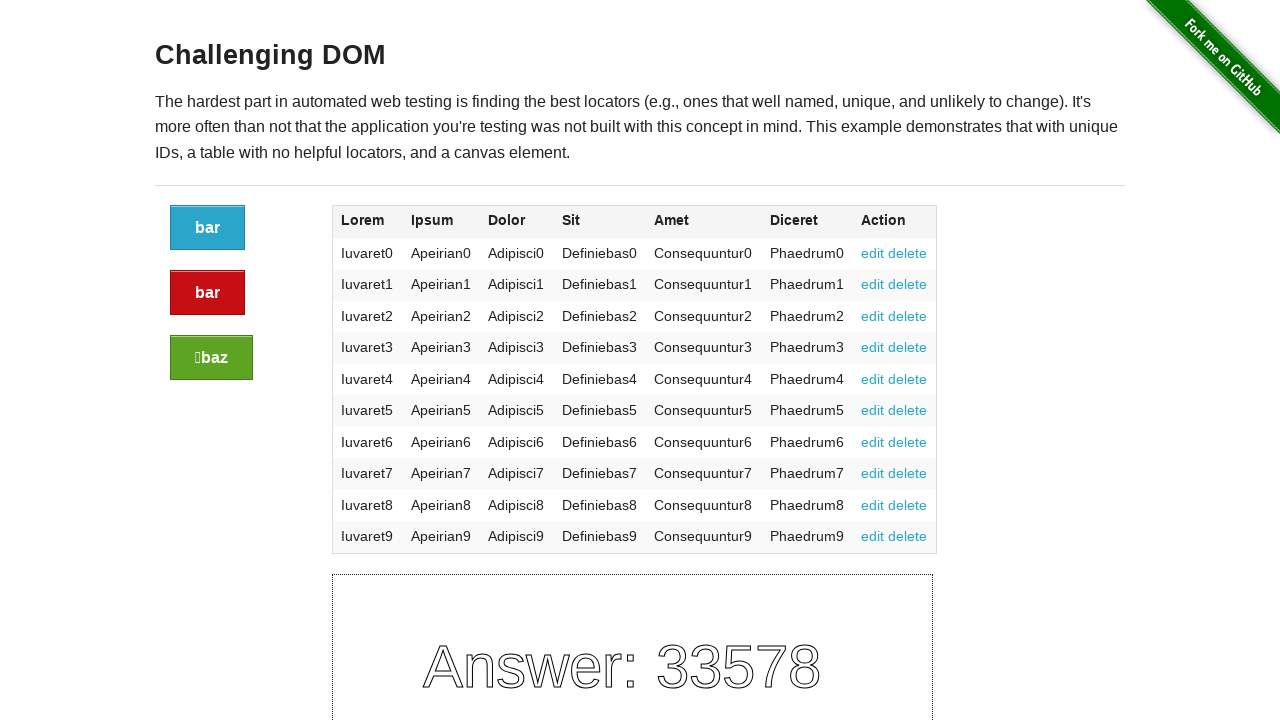

Verified red alert button has text content
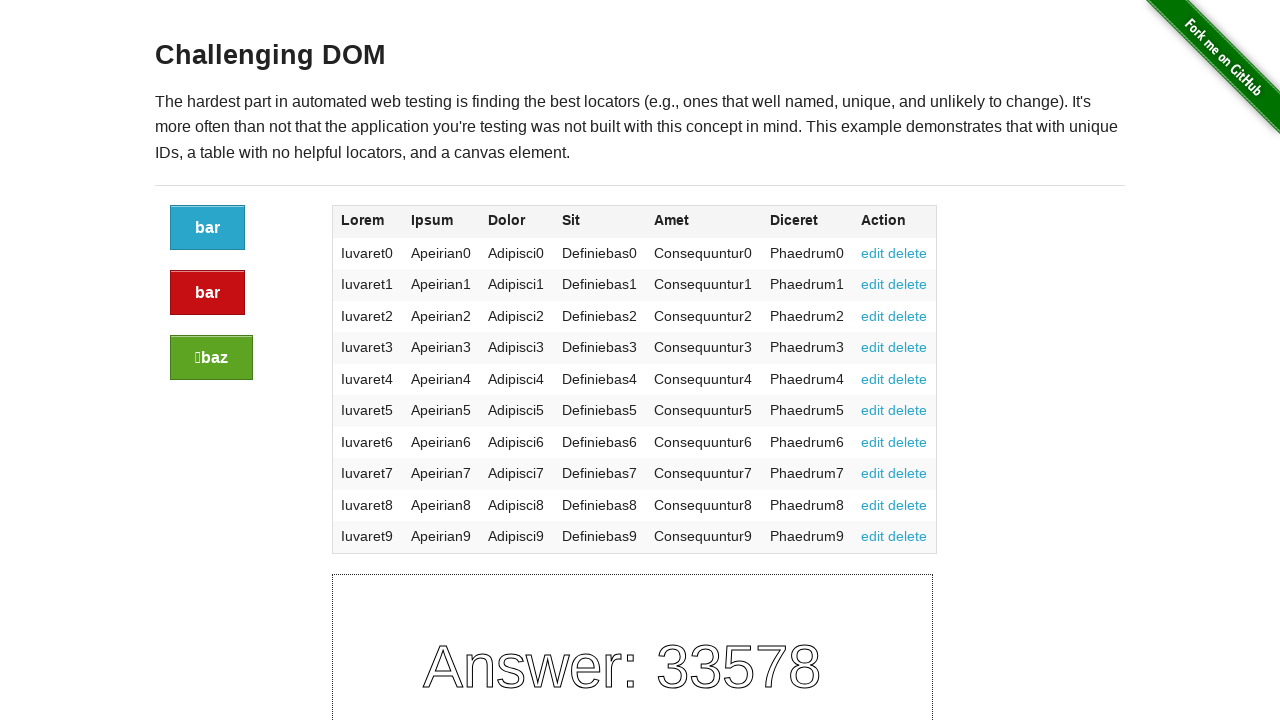

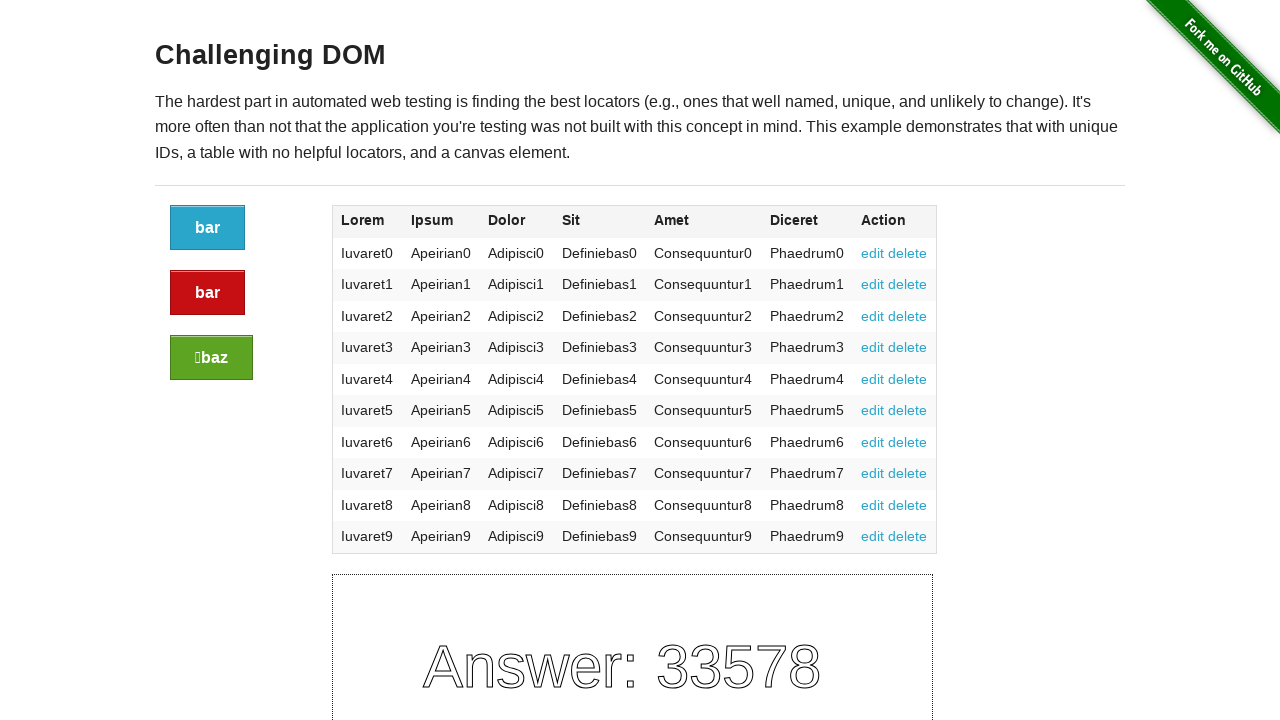